Tests checkbox functionality by clicking on a checkbox

Starting URL: https://materializecss.com/checkboxes.html

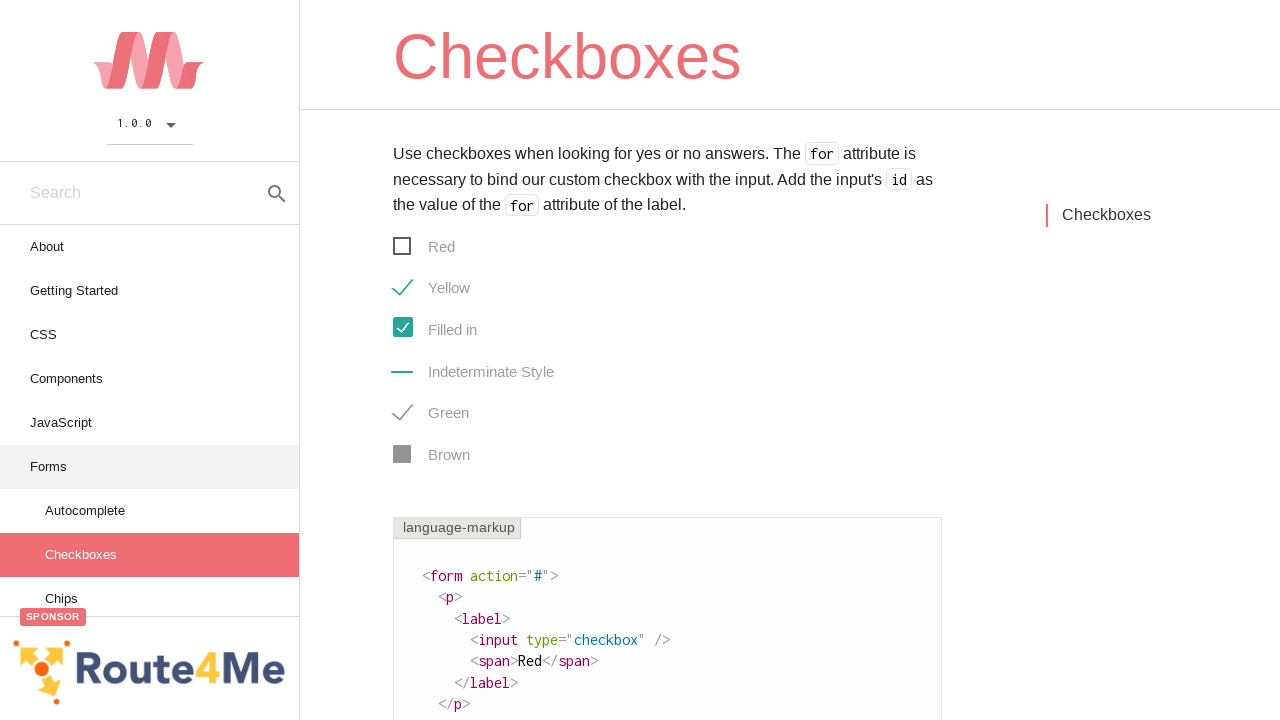

Navigated to Materialize CSS checkboxes page
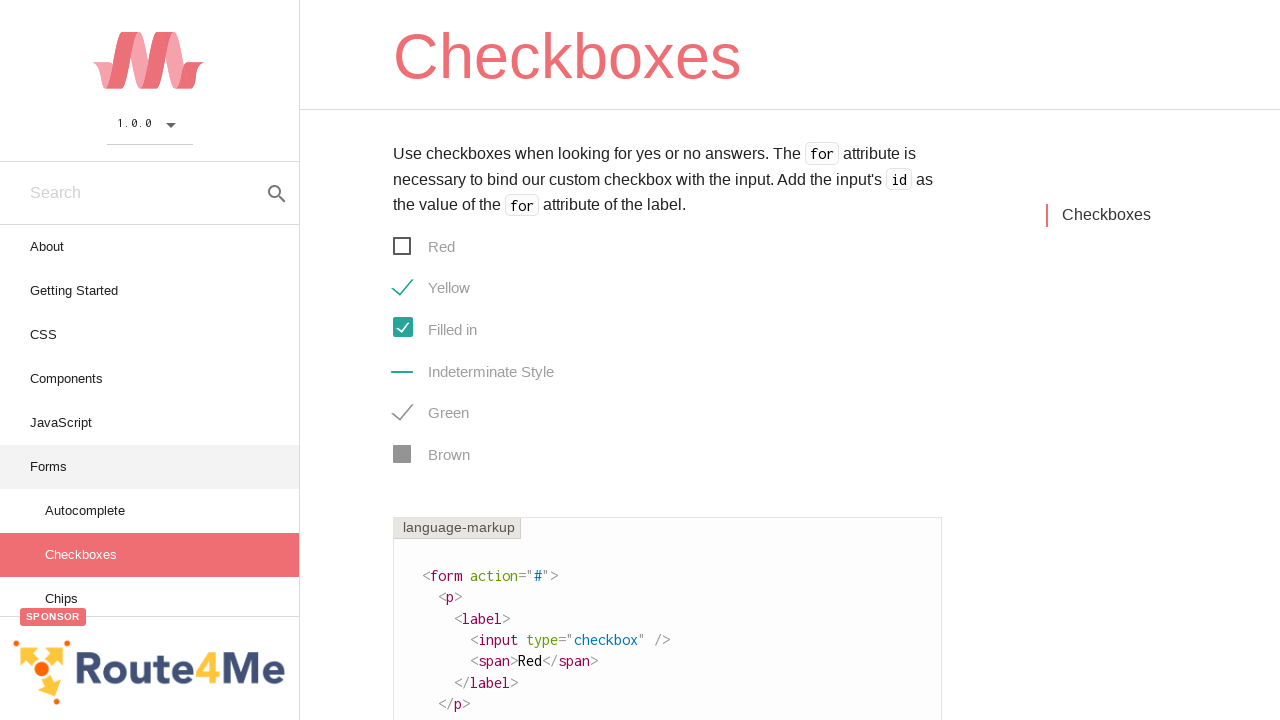

Clicked on the red checkbox at (424, 246) on xpath=//form/p[1]/label/span
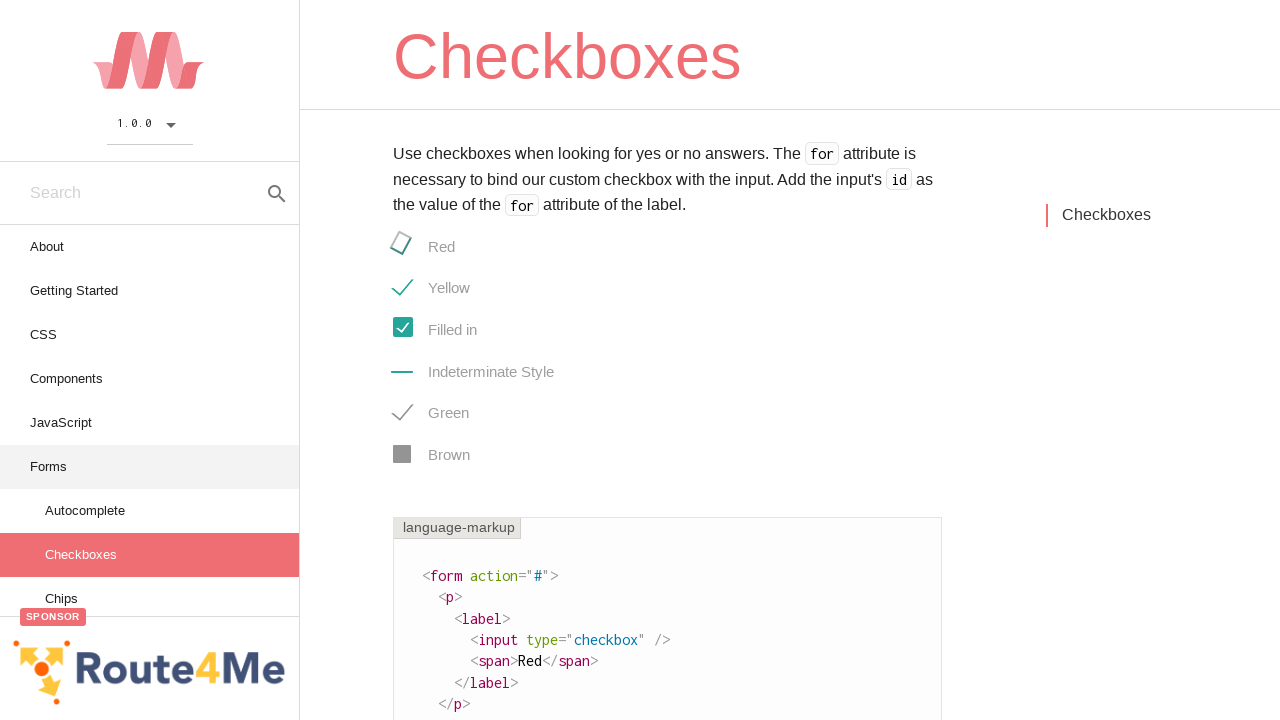

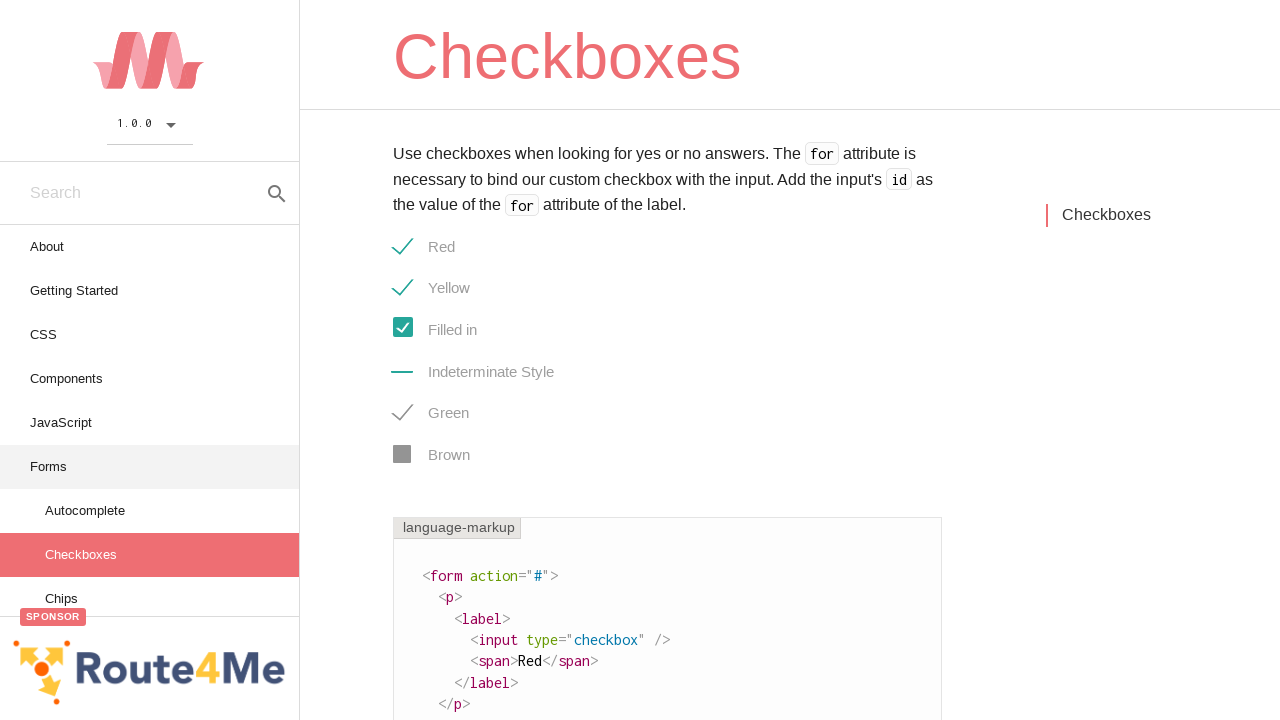